Tests a practice form by filling out various input fields including name, email, password, checkbox, dropdown selection, radio button, and submitting the form.

Starting URL: https://rahulshettyacademy.com/angularpractice/

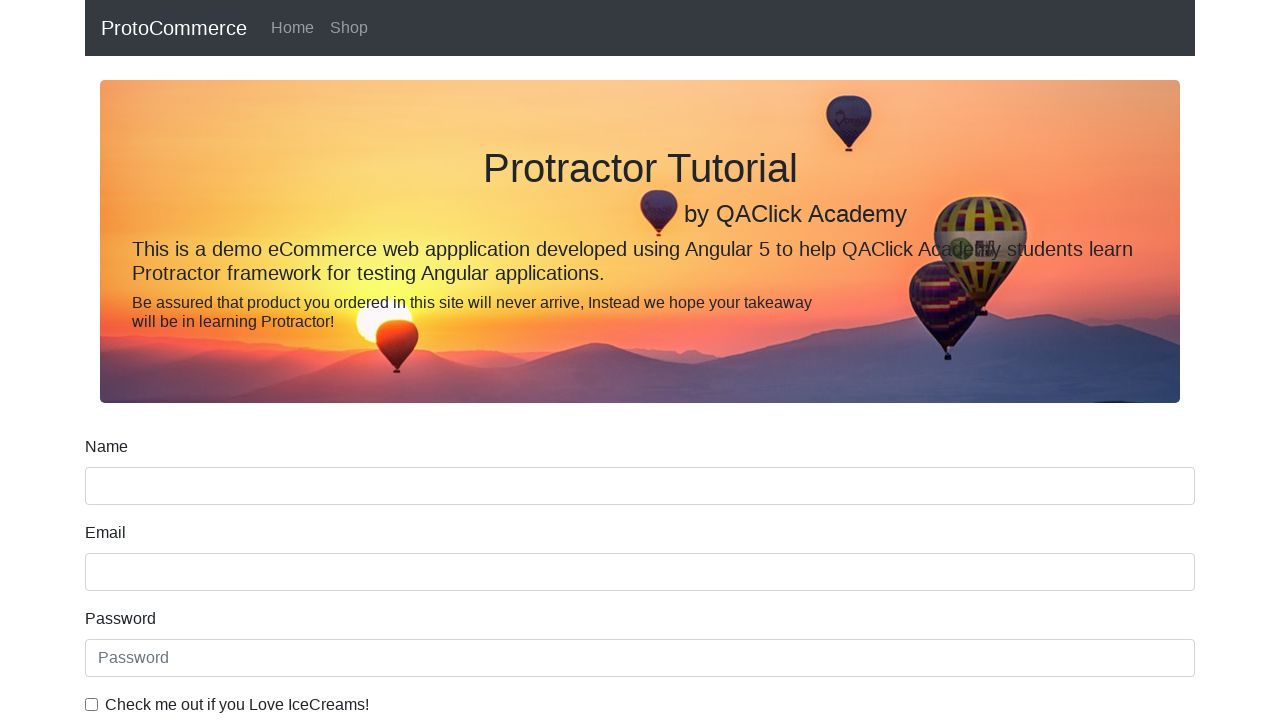

Filled name field with 'Seshu' on input[name='name']
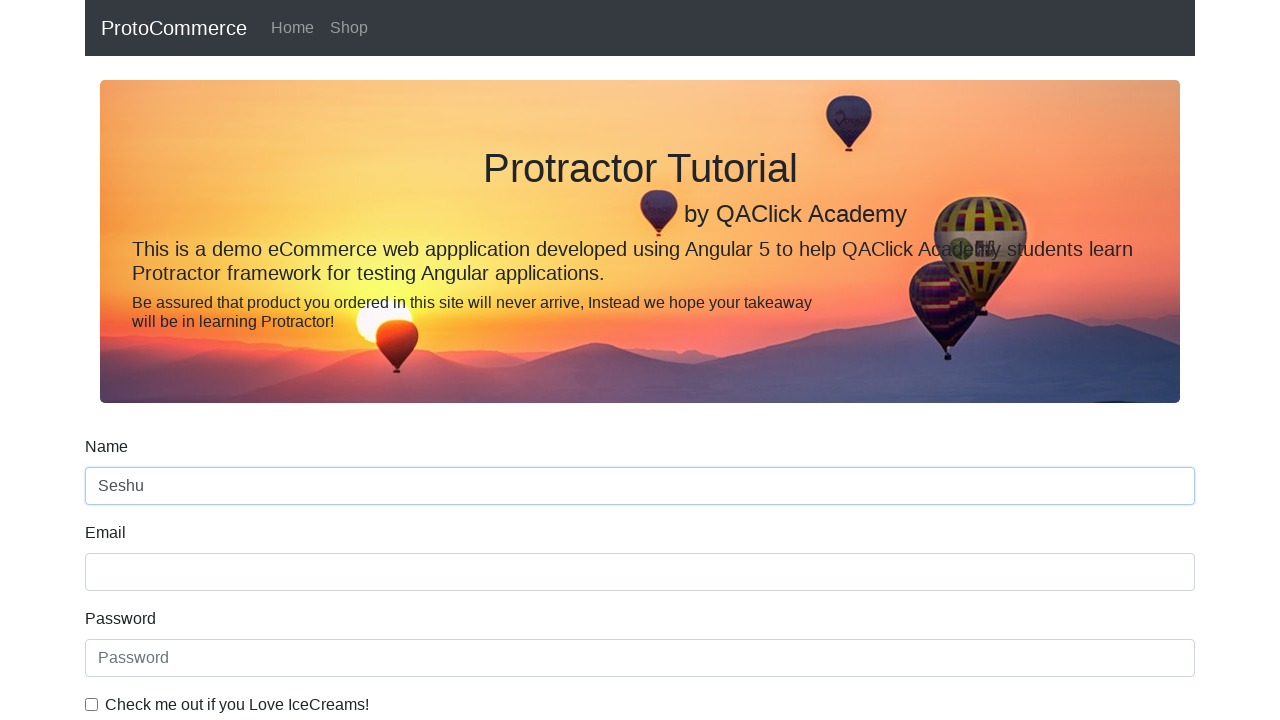

Filled email field with 'ram@gmail.com' on input[name='email']
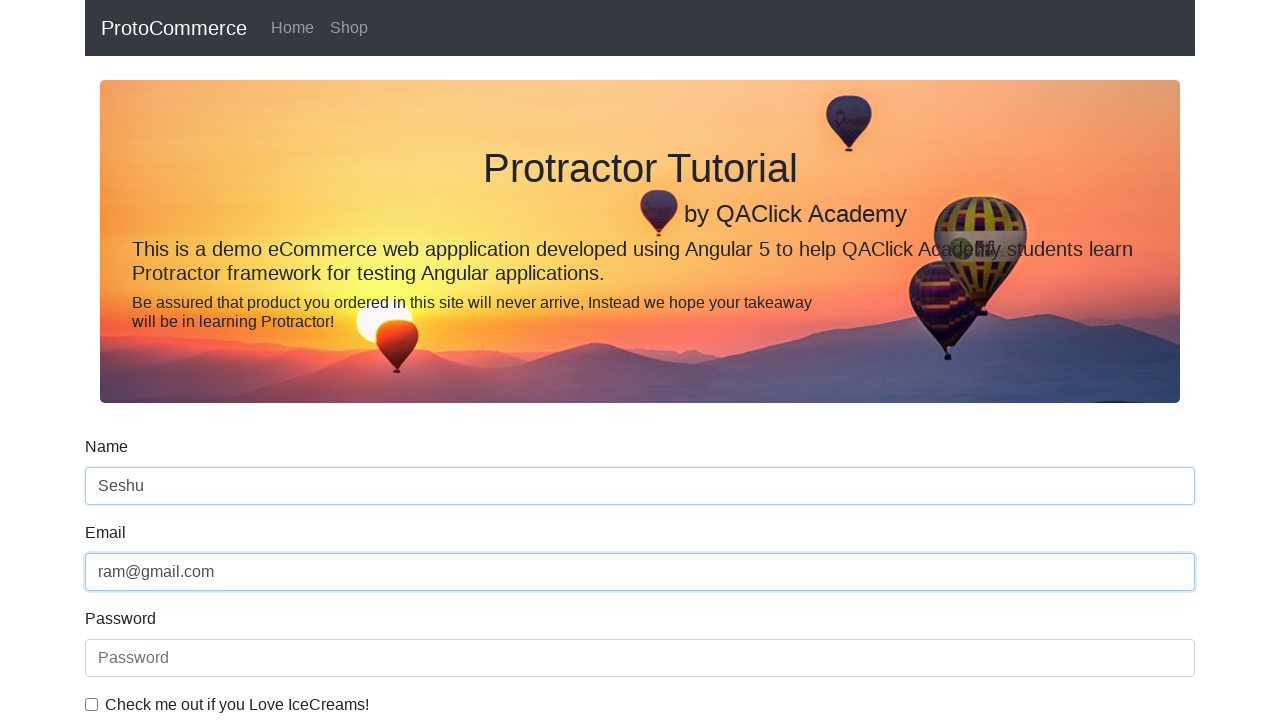

Filled password field with 'ram@143' on #exampleInputPassword1
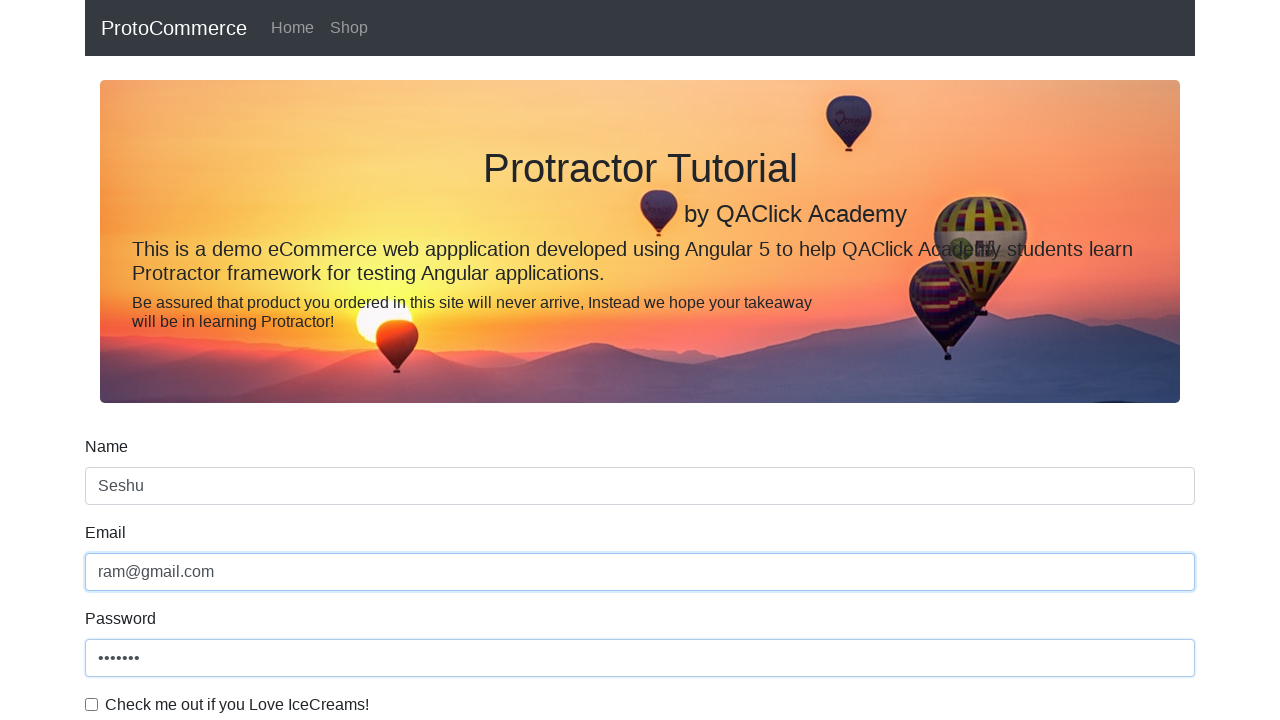

Clicked checkbox to enable it at (92, 704) on #exampleCheck1
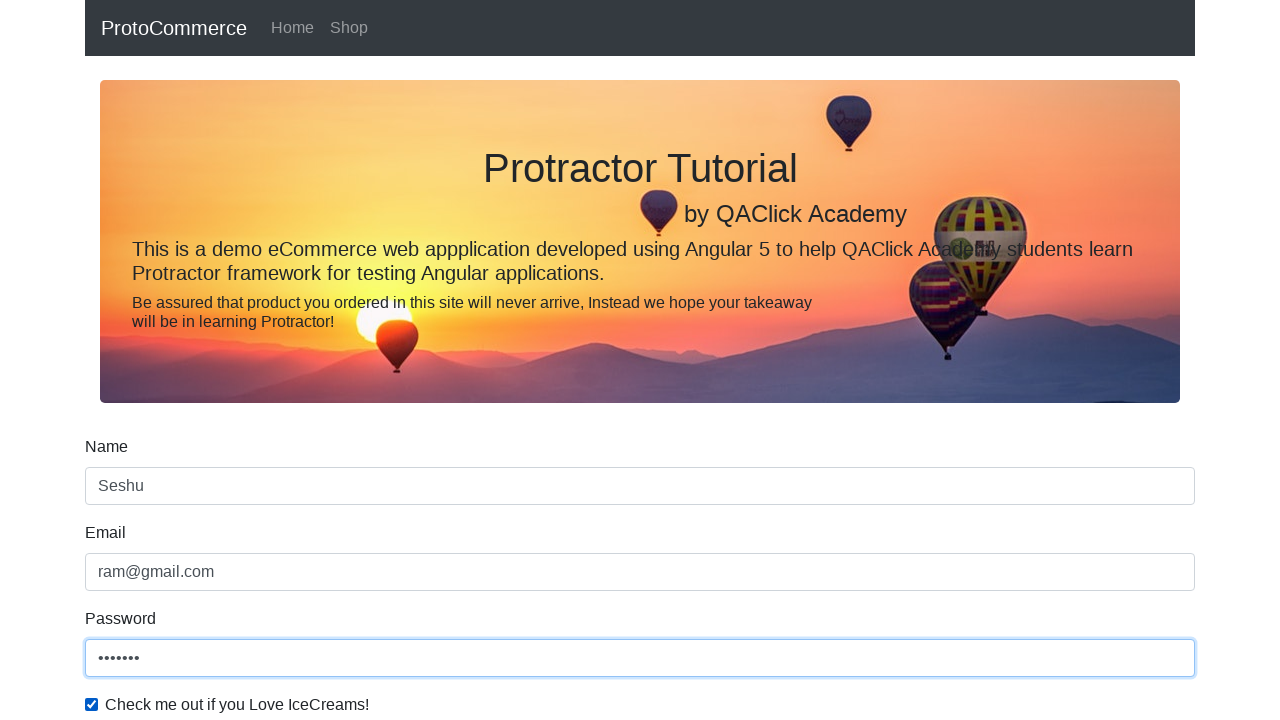

Selected second option from dropdown on #exampleFormControlSelect1
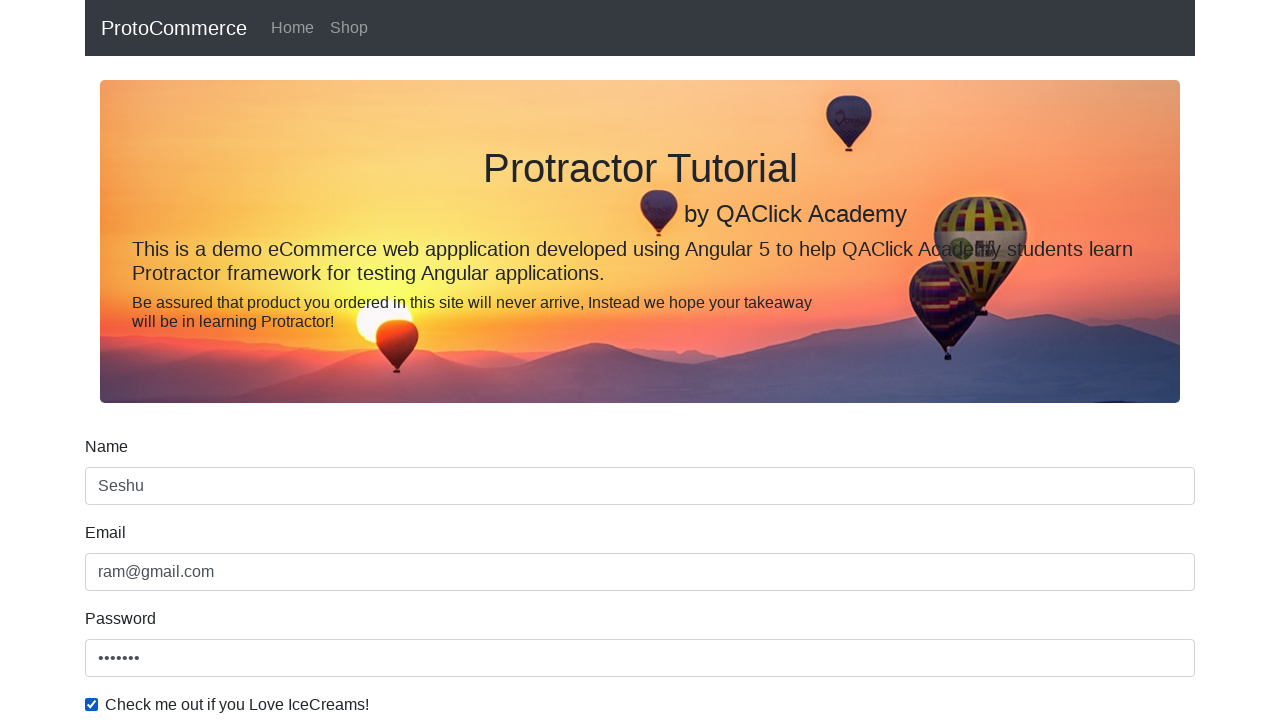

Clicked second radio button at (326, 360) on input[type='radio'] >> nth=1
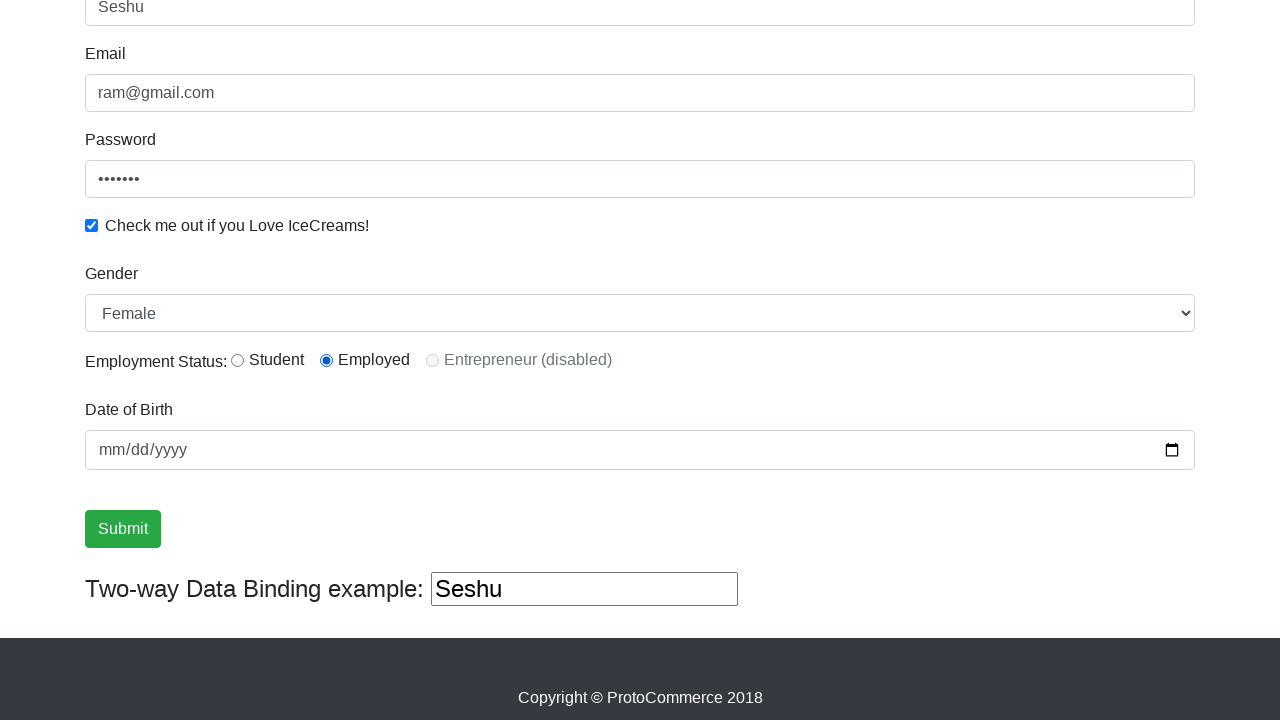

Clicked submit button to submit form at (123, 529) on .btn
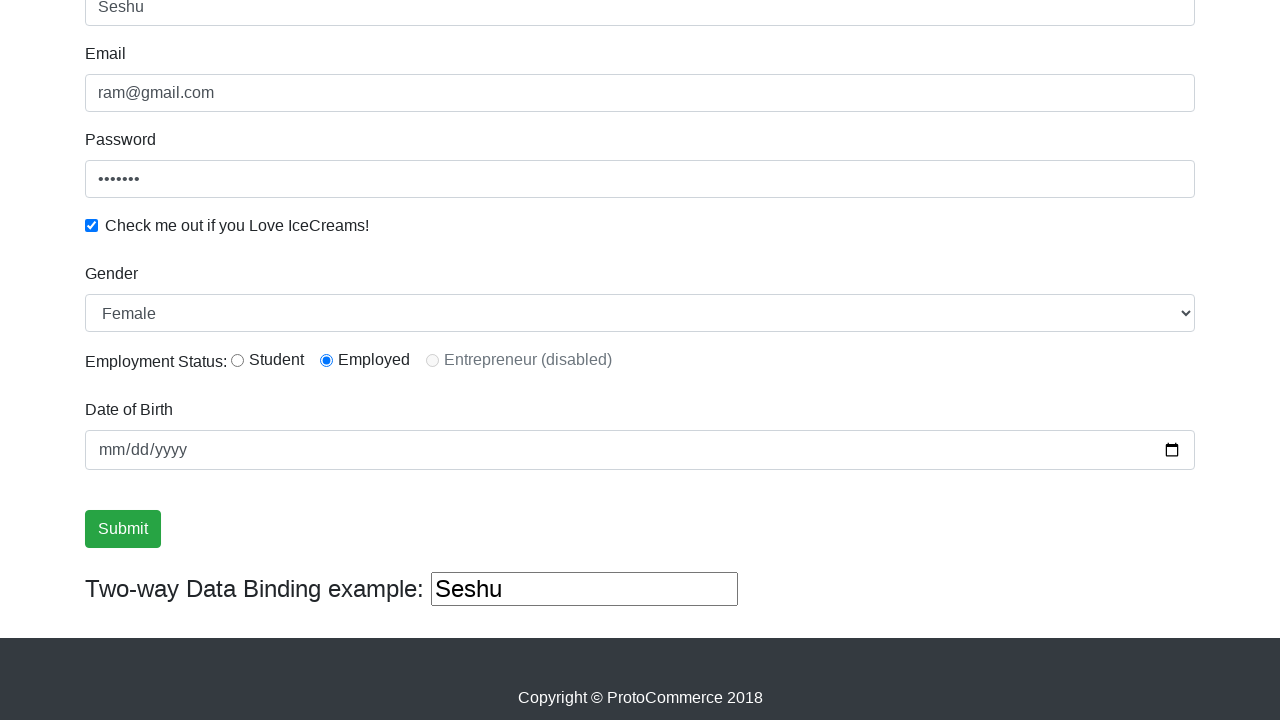

Filled additional input field with 'Name Again' on .ng-untouched
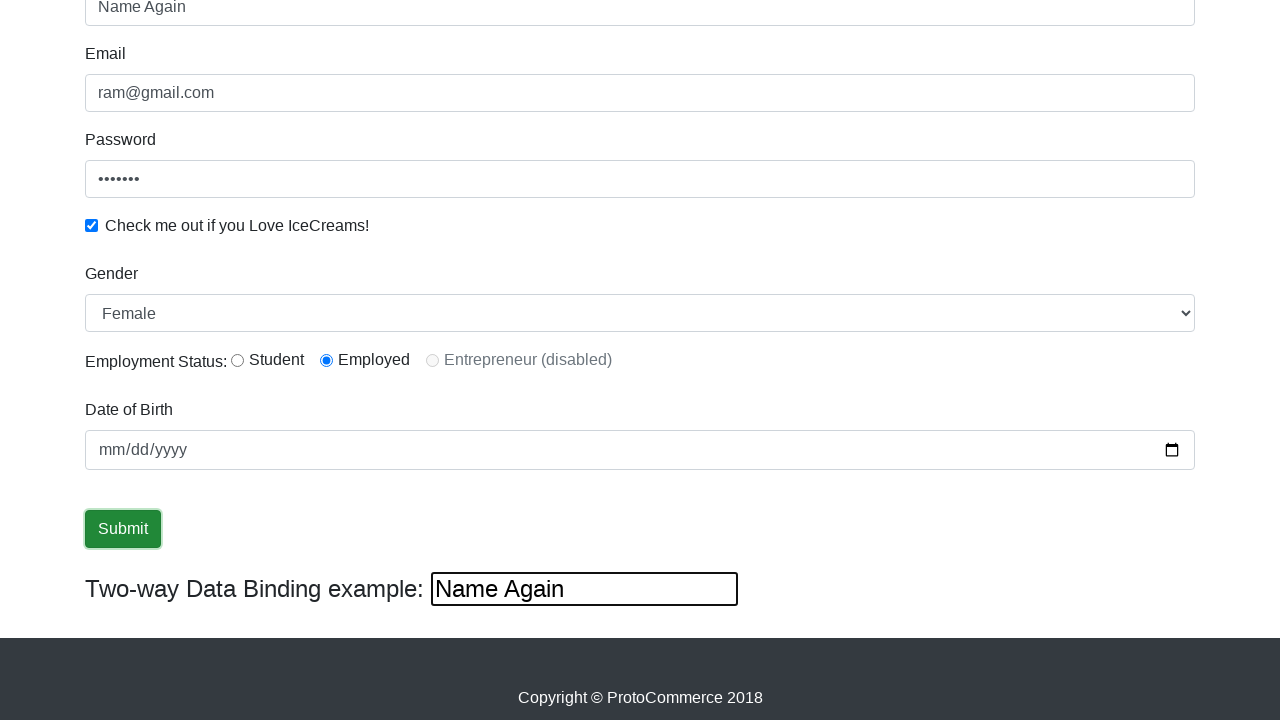

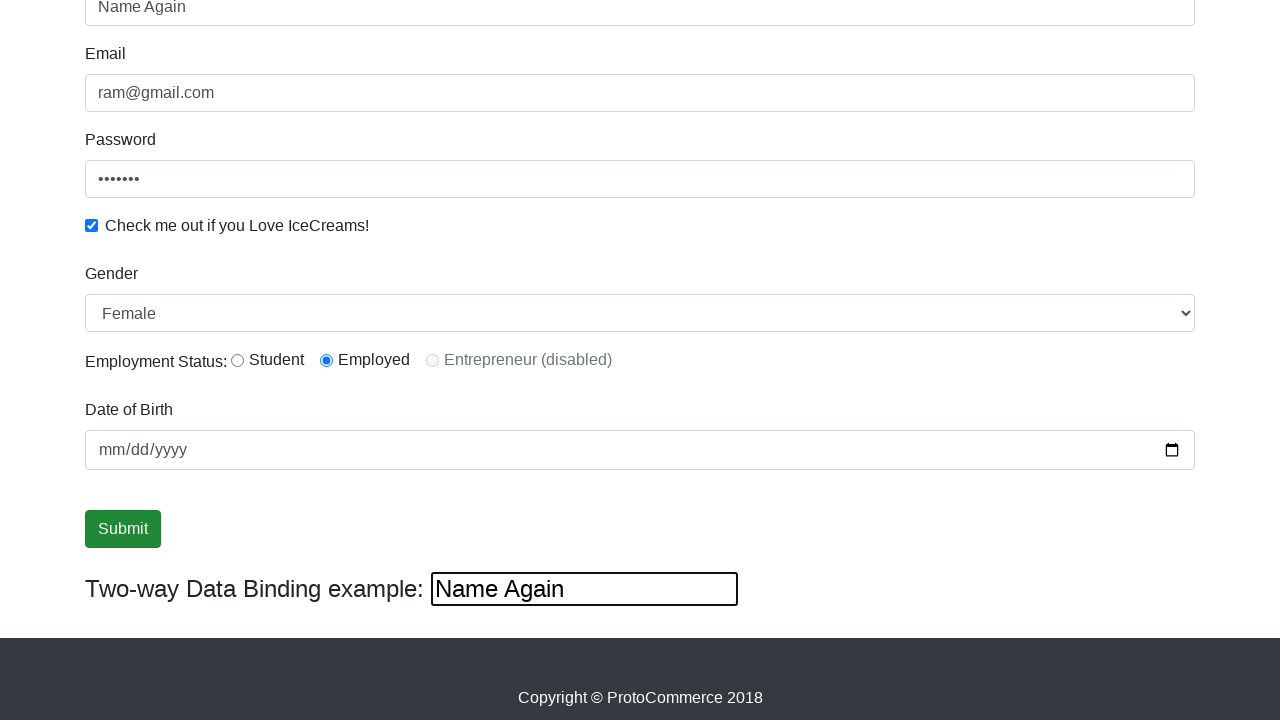